Tests JavaScript confirm alert handling by navigating to the confirm alert section, triggering a confirm dialog, and accepting it.

Starting URL: https://demo.automationtesting.in/Alerts.html

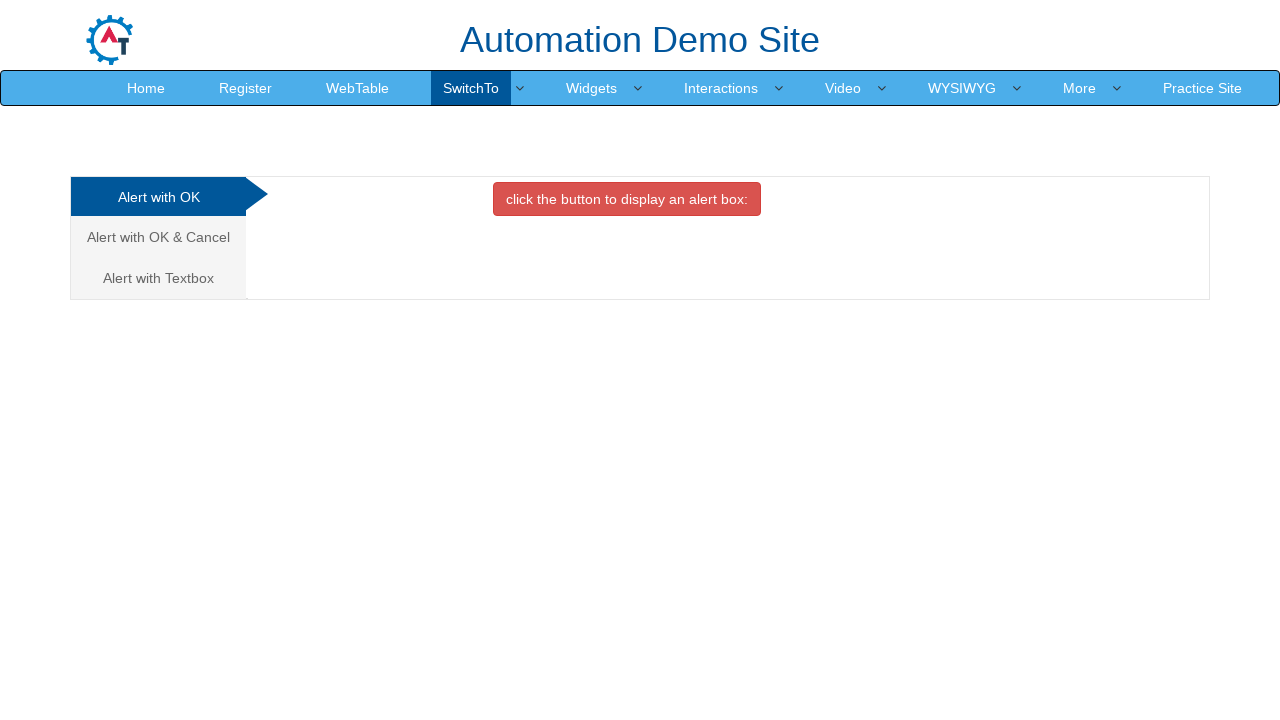

Clicked on the 'Alert with OK & Cancel' tab at (158, 237) on (//a[@class='analystic'])[2]
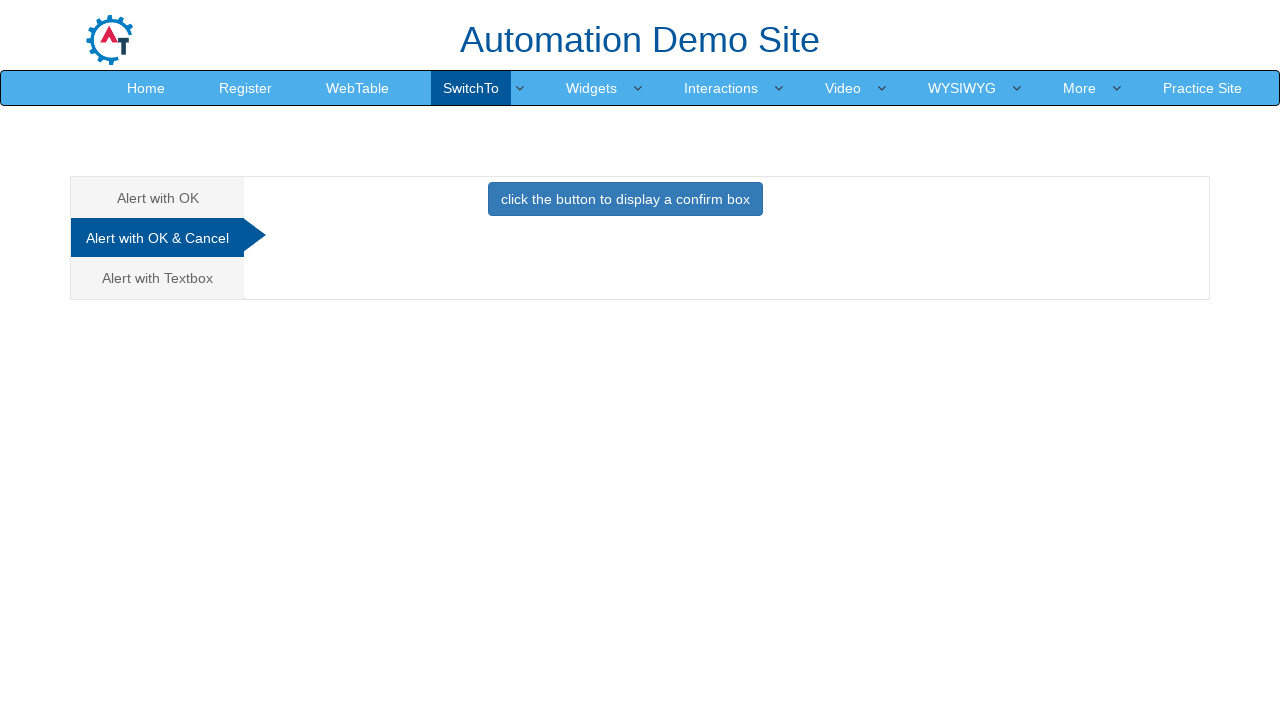

Clicked button to trigger confirm dialog at (625, 199) on button[onclick='confirmbox()']
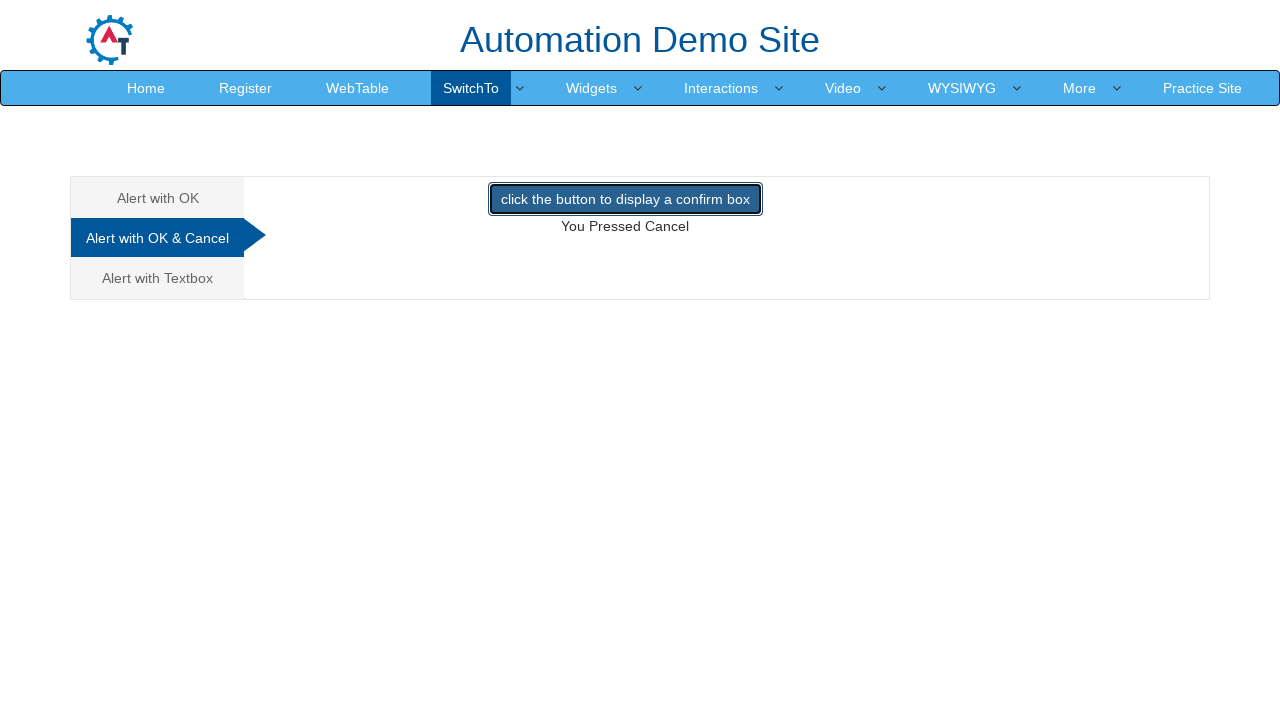

Set up dialog handler to accept confirm dialog
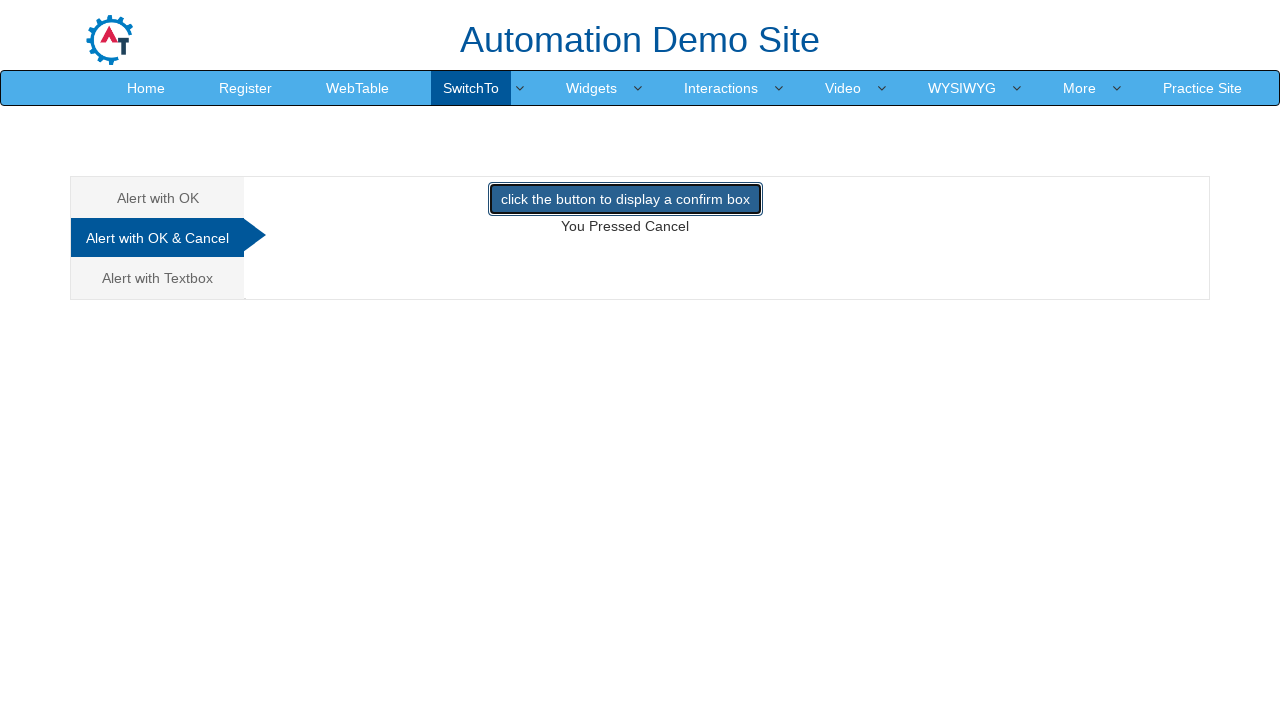

Evaluated JavaScript to check confirm availability
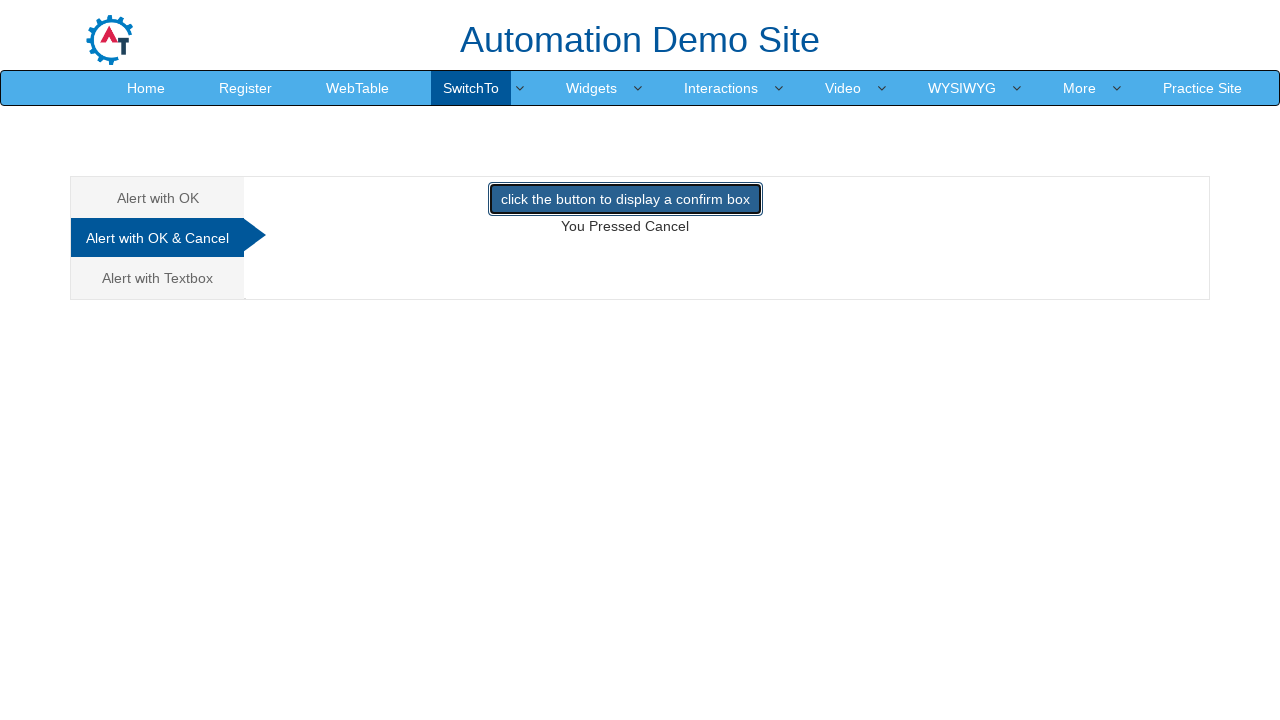

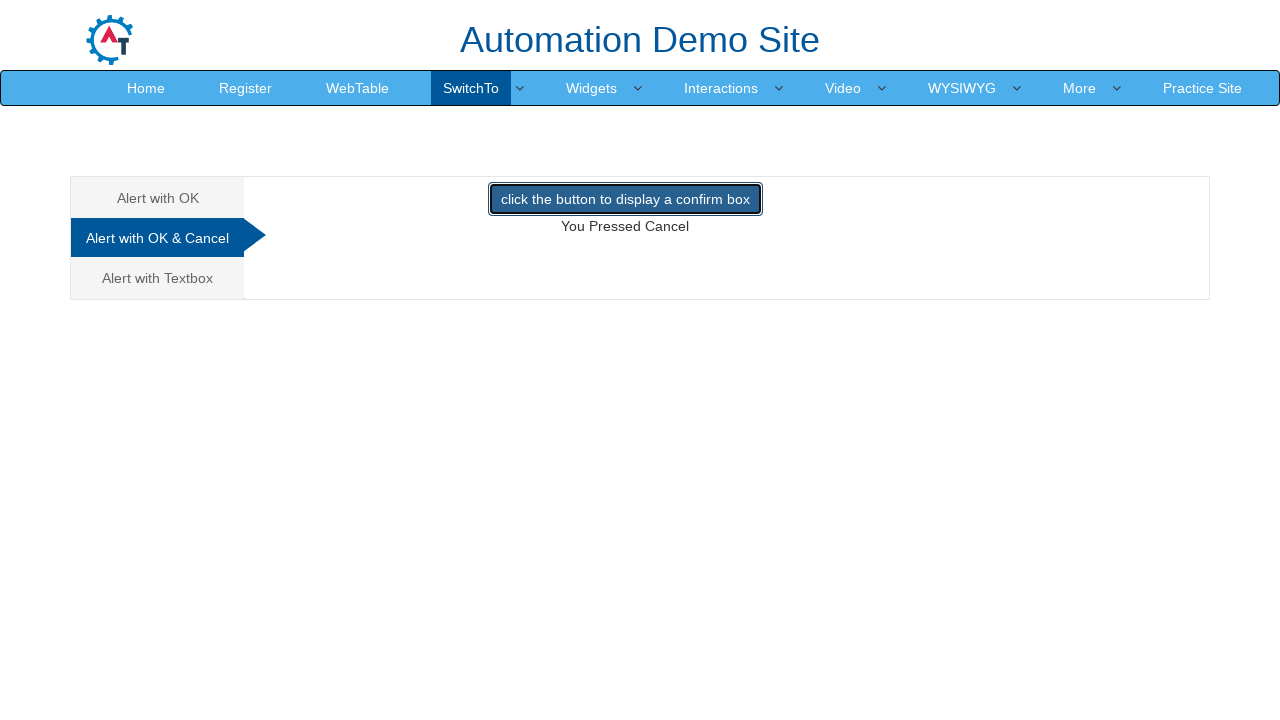